Tests a dropdown select form by reading two numbers from the page, calculating their sum, selecting the sum value from a dropdown, and clicking a submit button.

Starting URL: http://suninjuly.github.io/selects1.html

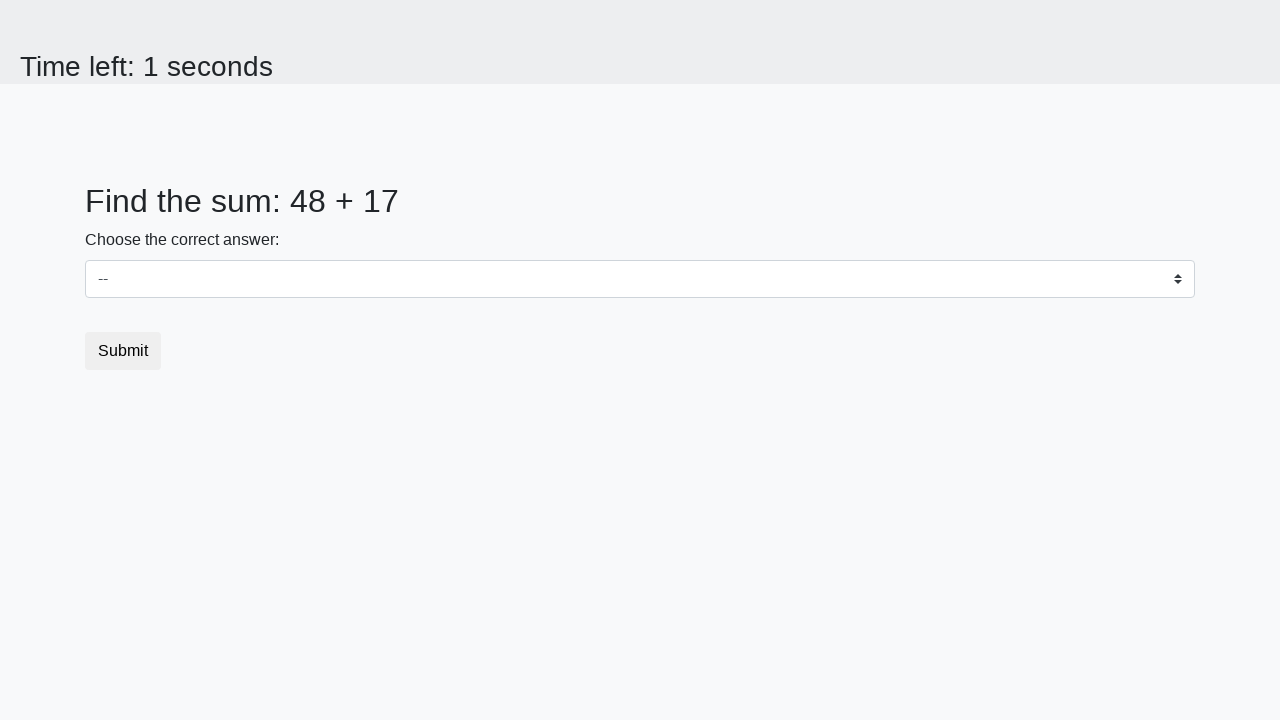

Retrieved first number from the page
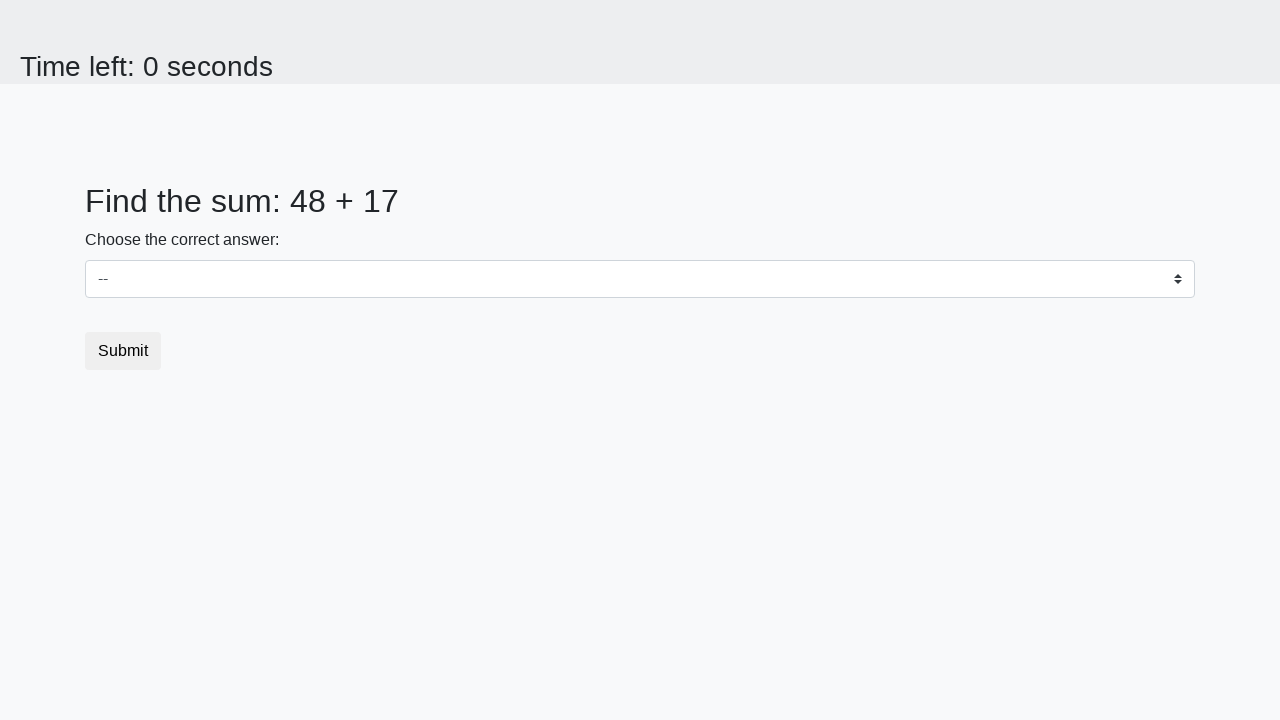

Retrieved second number from the page
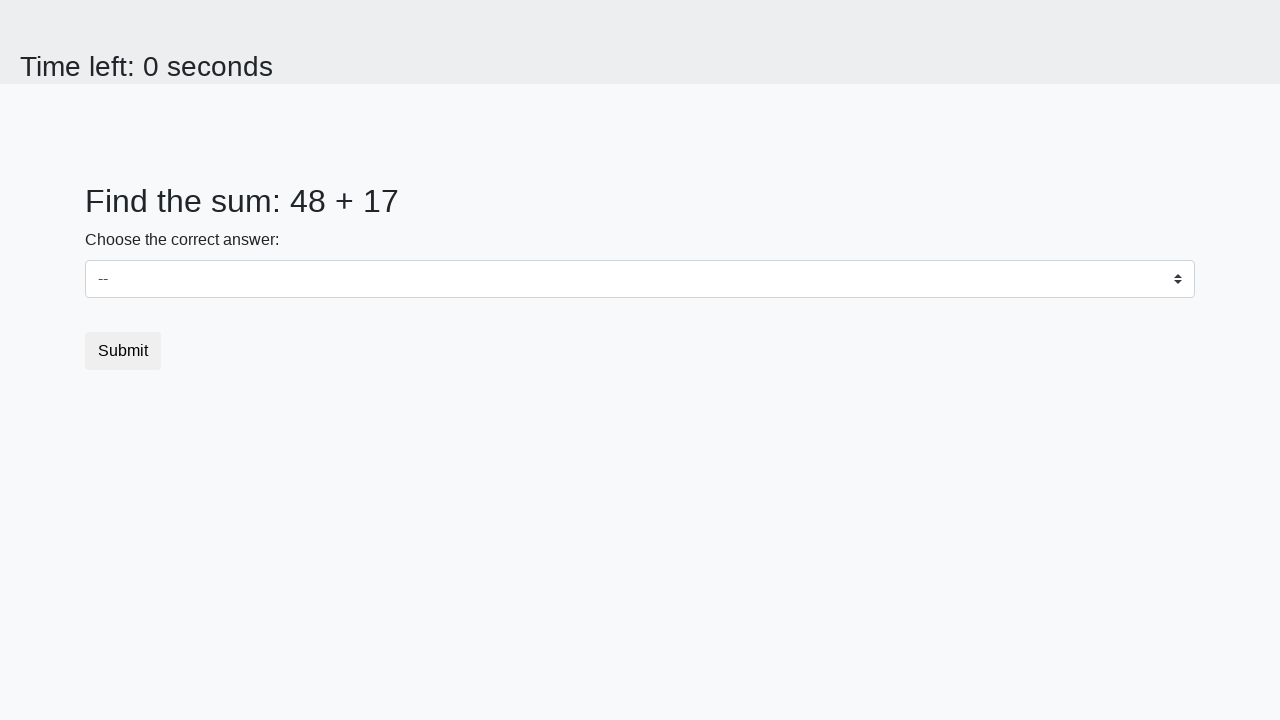

Calculated sum of numbers: 48 + 17 = 65
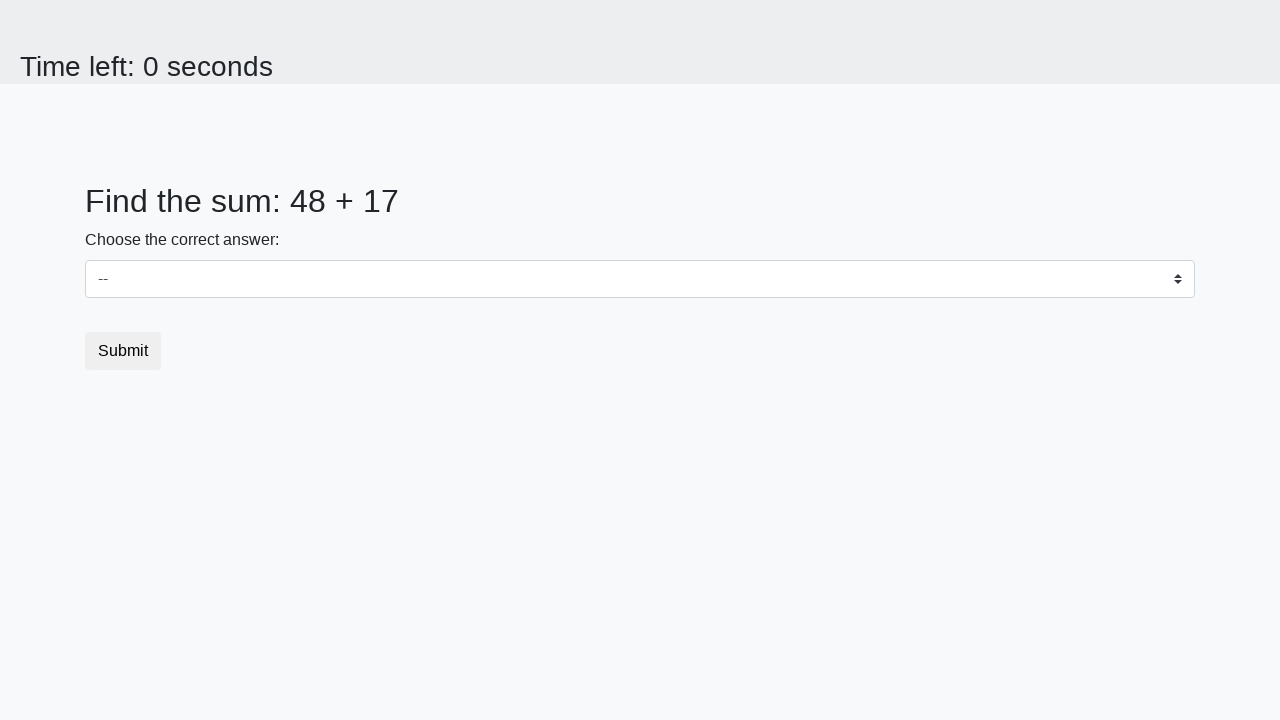

Selected sum value '65' from dropdown on select
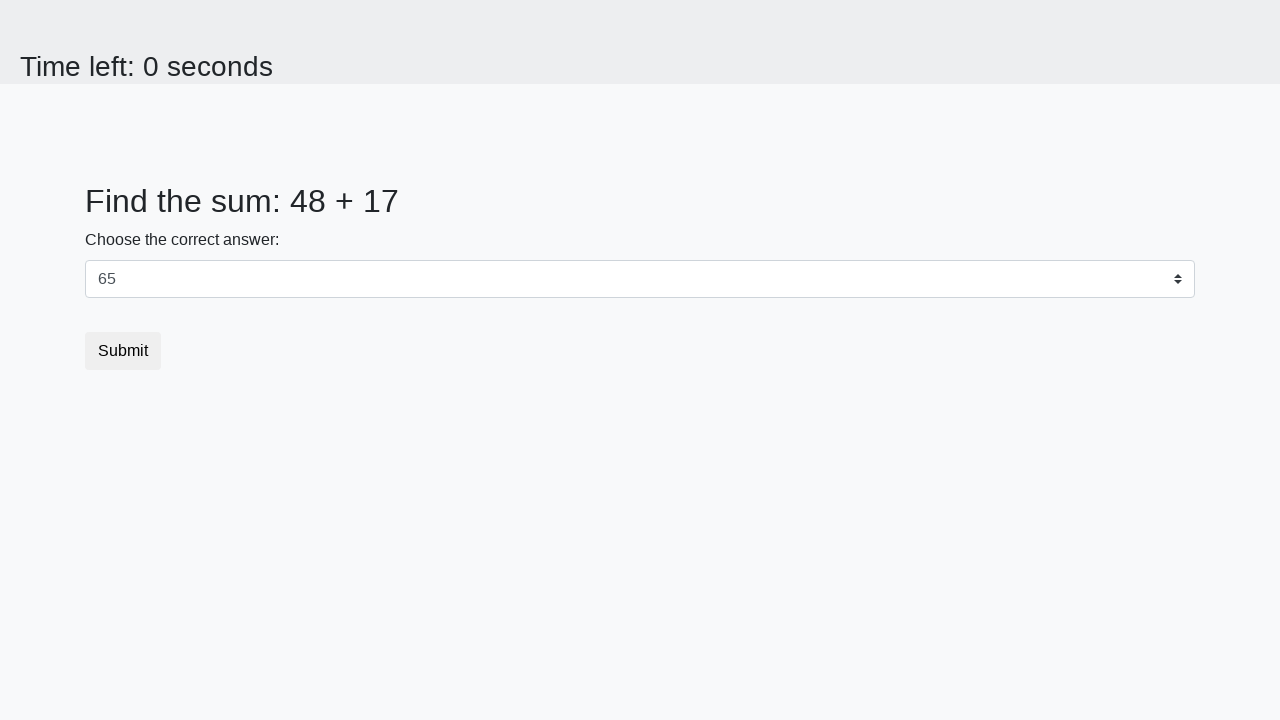

Clicked submit button at (123, 351) on .btn
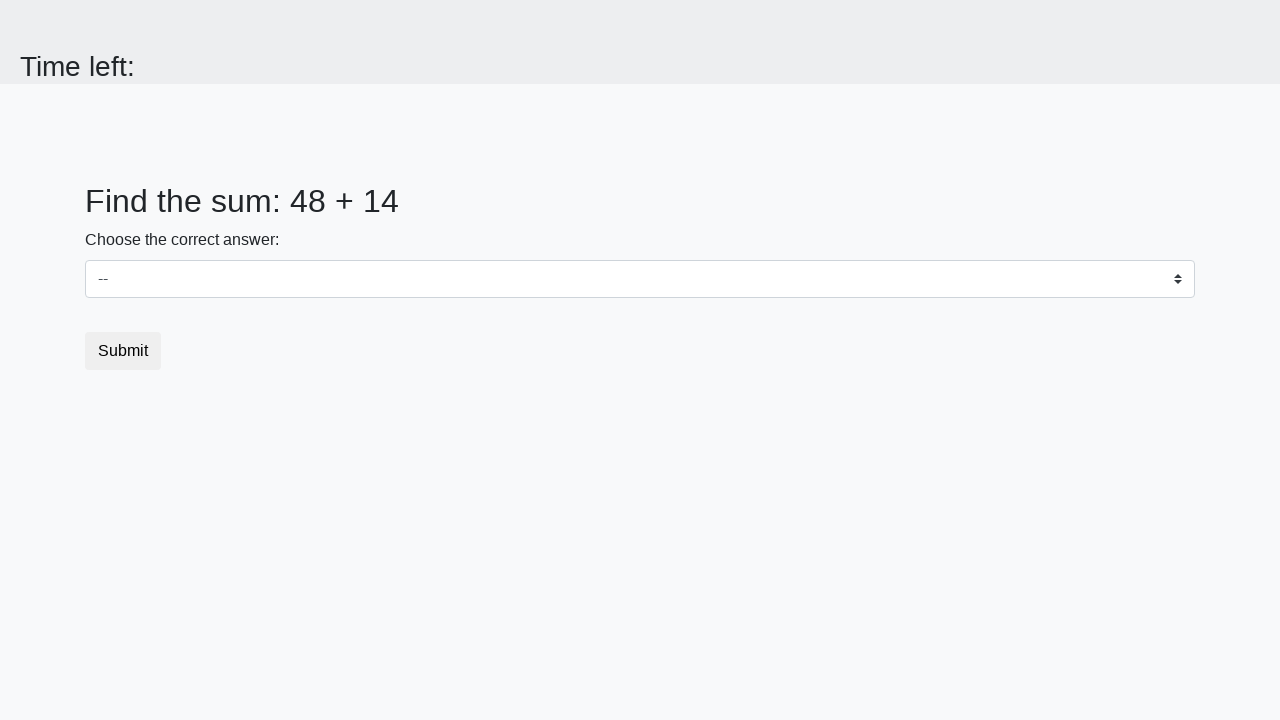

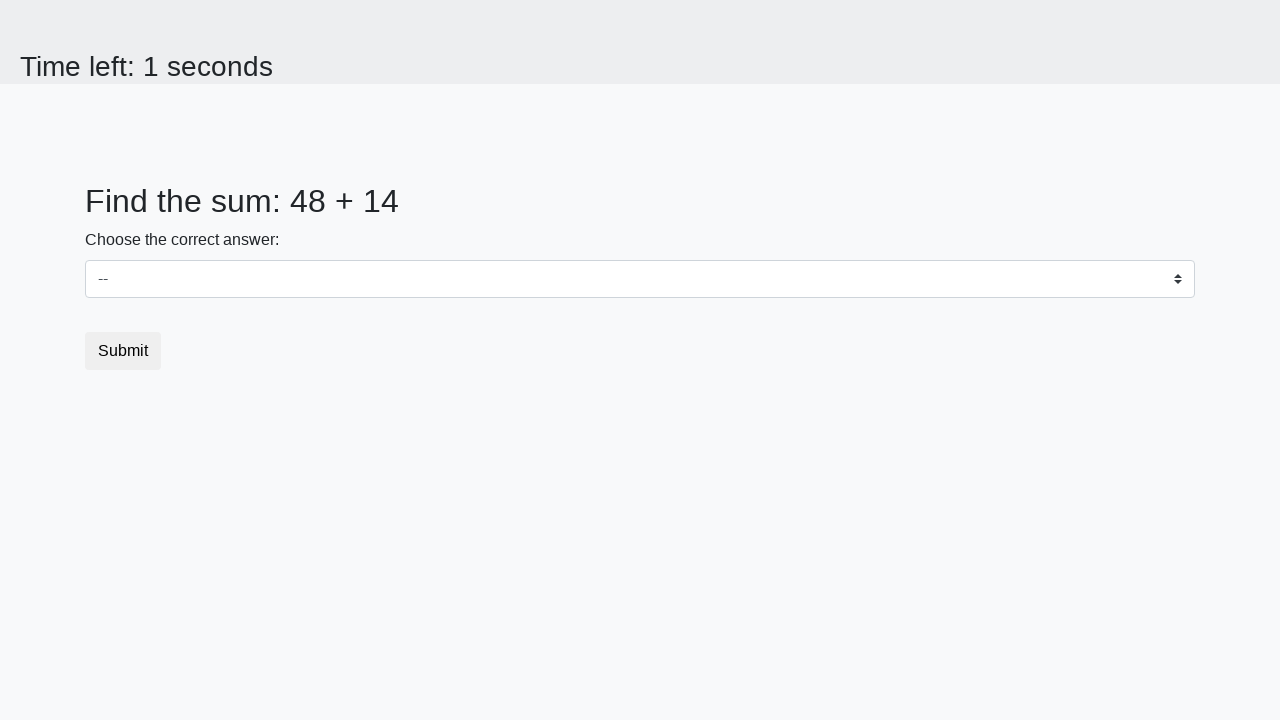